Tests browser alert handling by clicking a button that triggers a confirmation dialog, accepting it, and verifying the result text

Starting URL: https://www.qa-practice.com/elements/alert/confirm

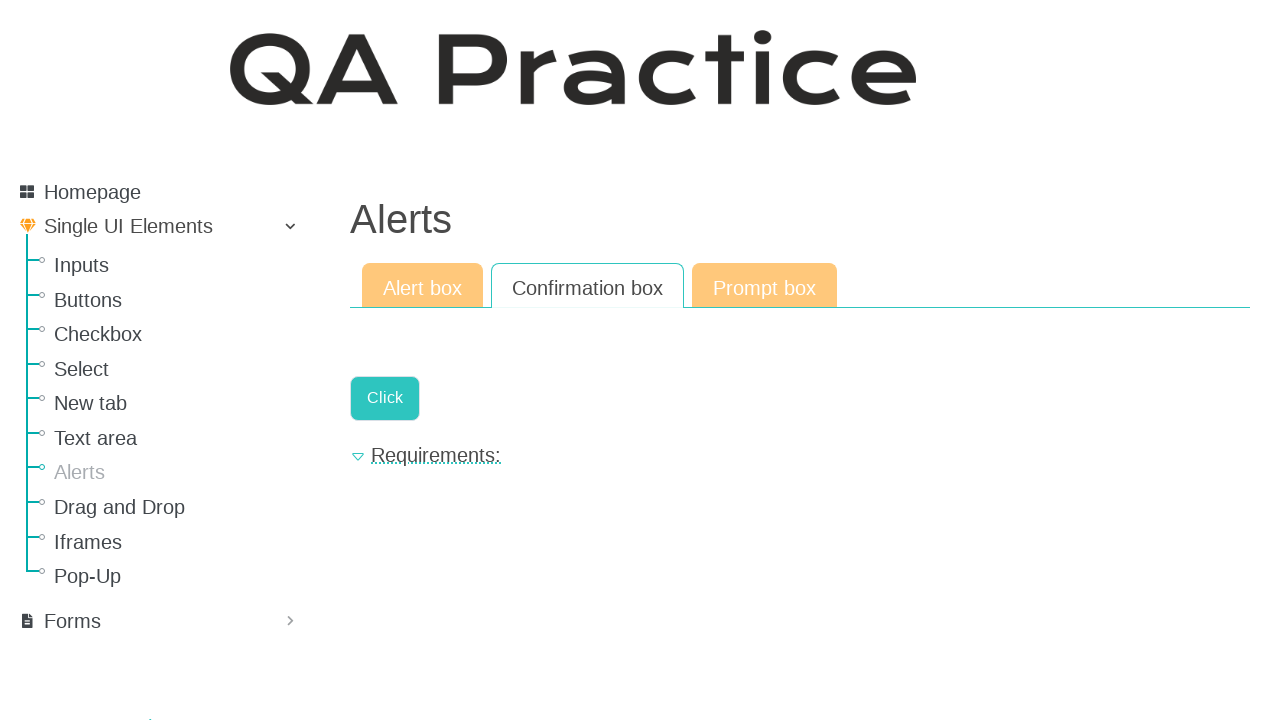

Set up dialog handler to accept alerts
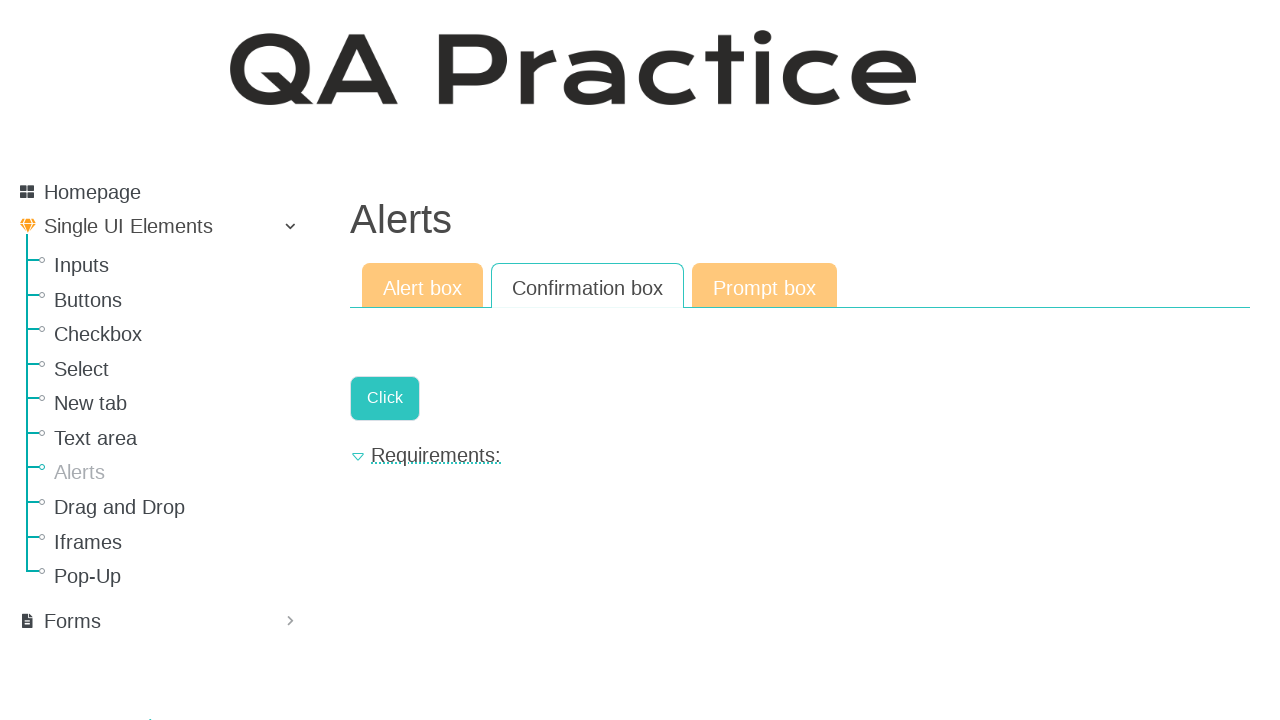

Clicked button to trigger confirmation dialog at (385, 398) on .a-button
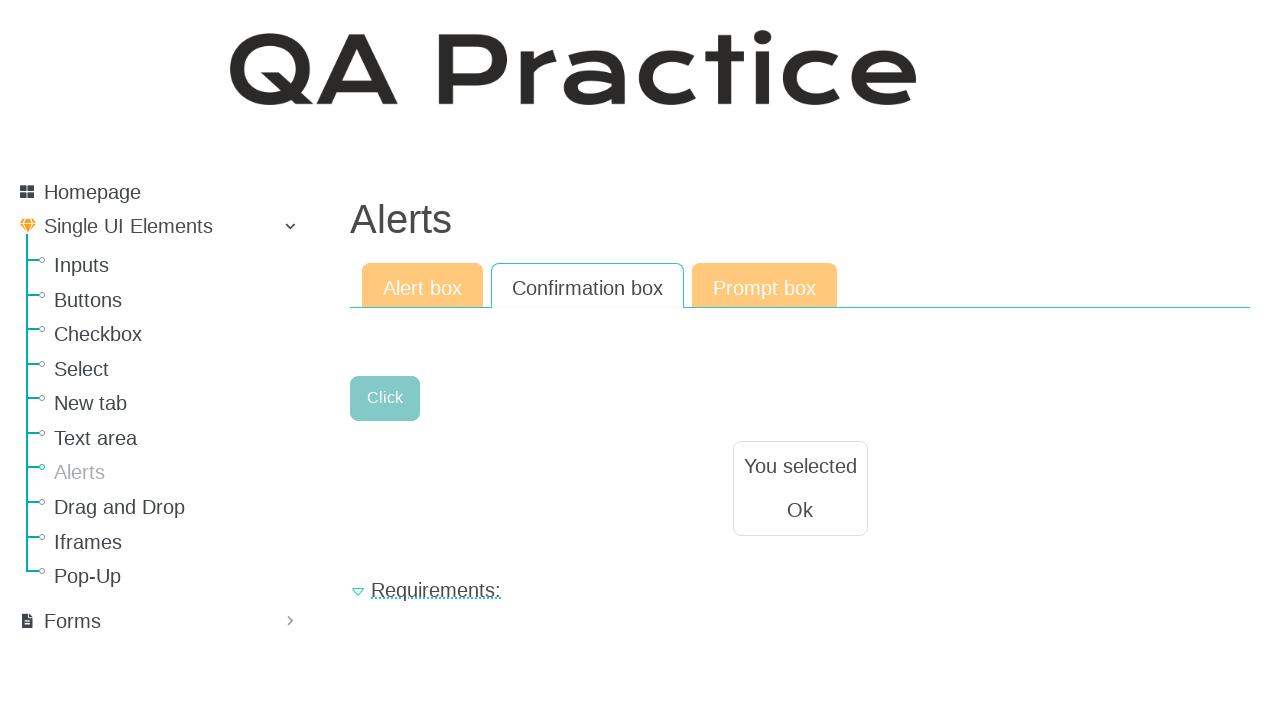

Waited for result text to appear
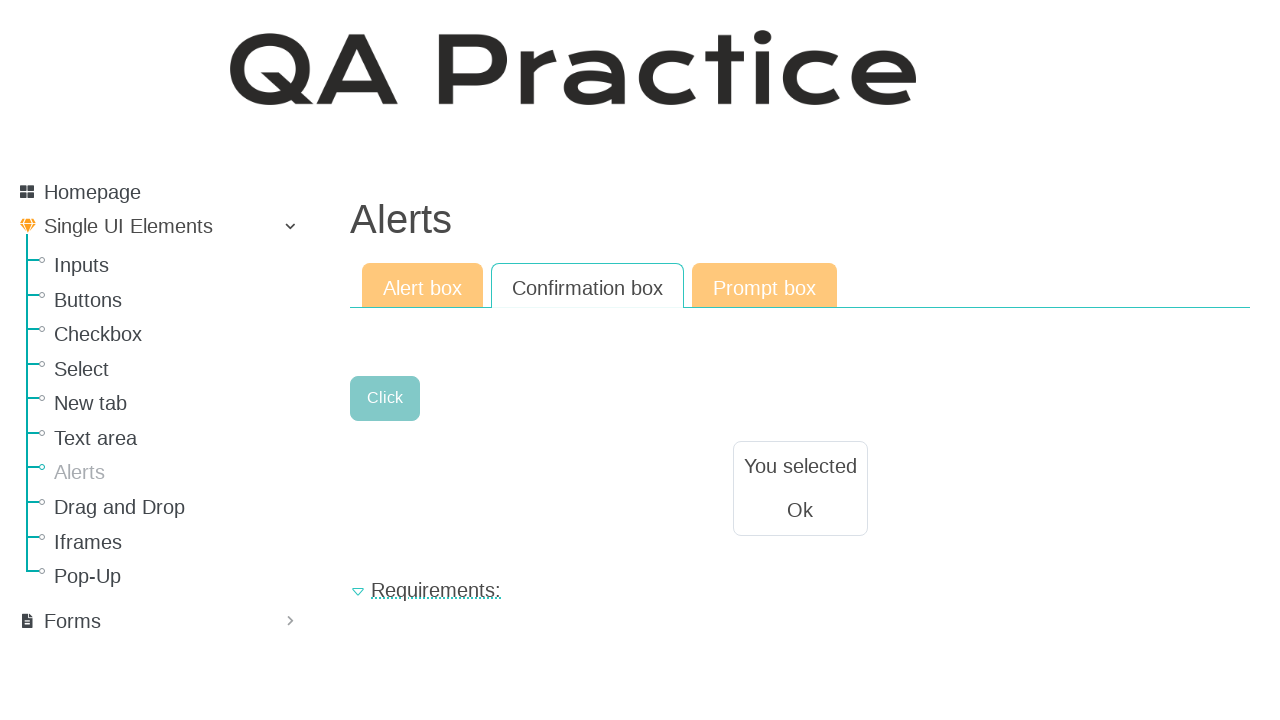

Verified result text equals 'Ok'
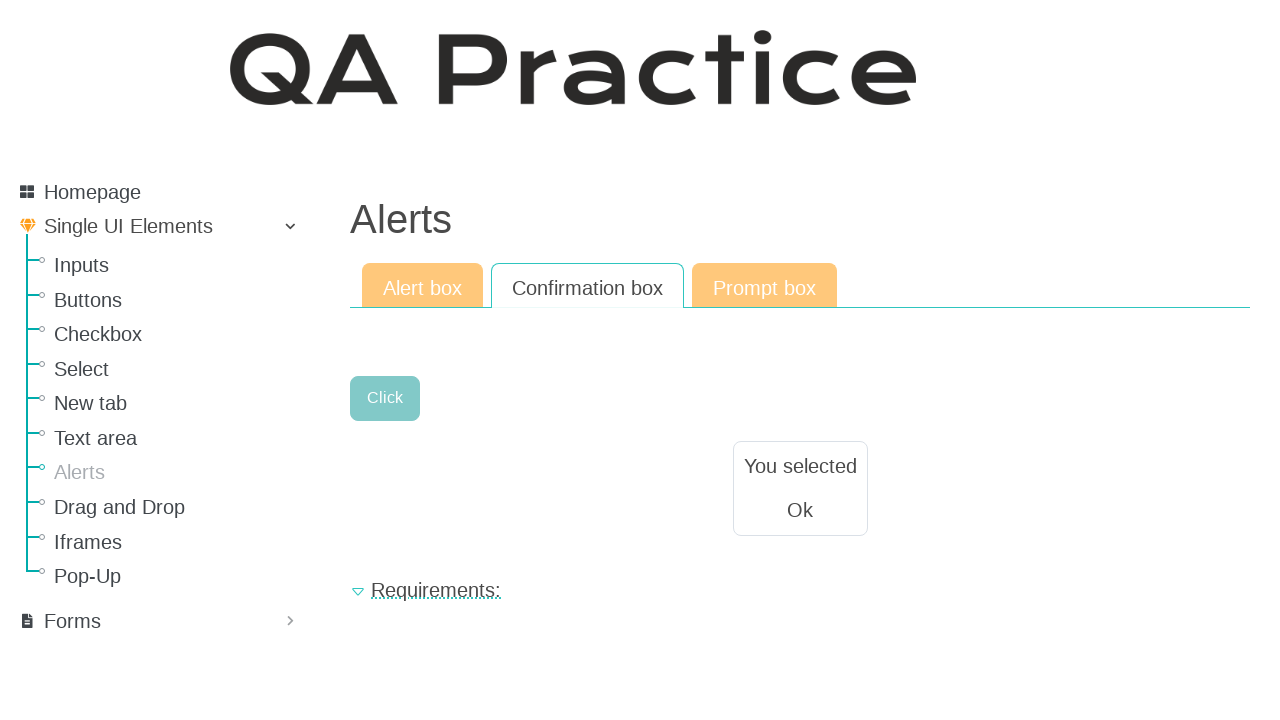

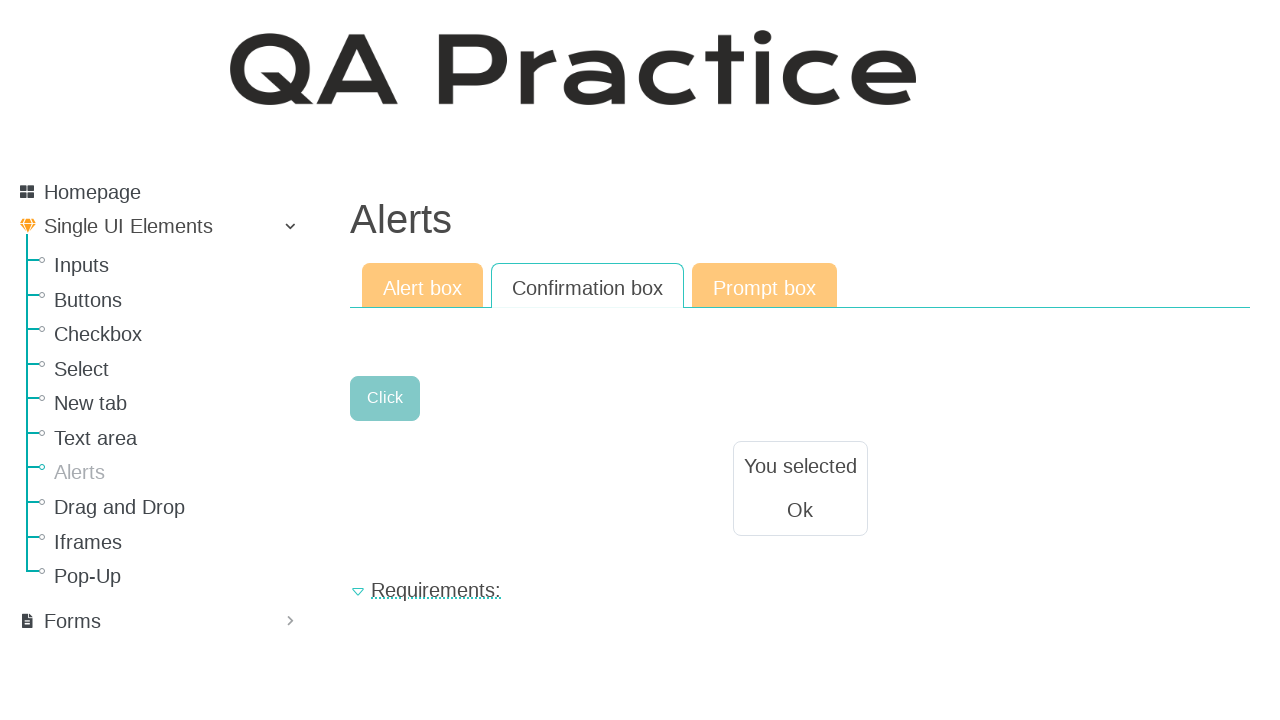